Tests form validation by submitting login form with empty email field and verifying the required field error message is displayed.

Starting URL: https://front.serverest.dev/login

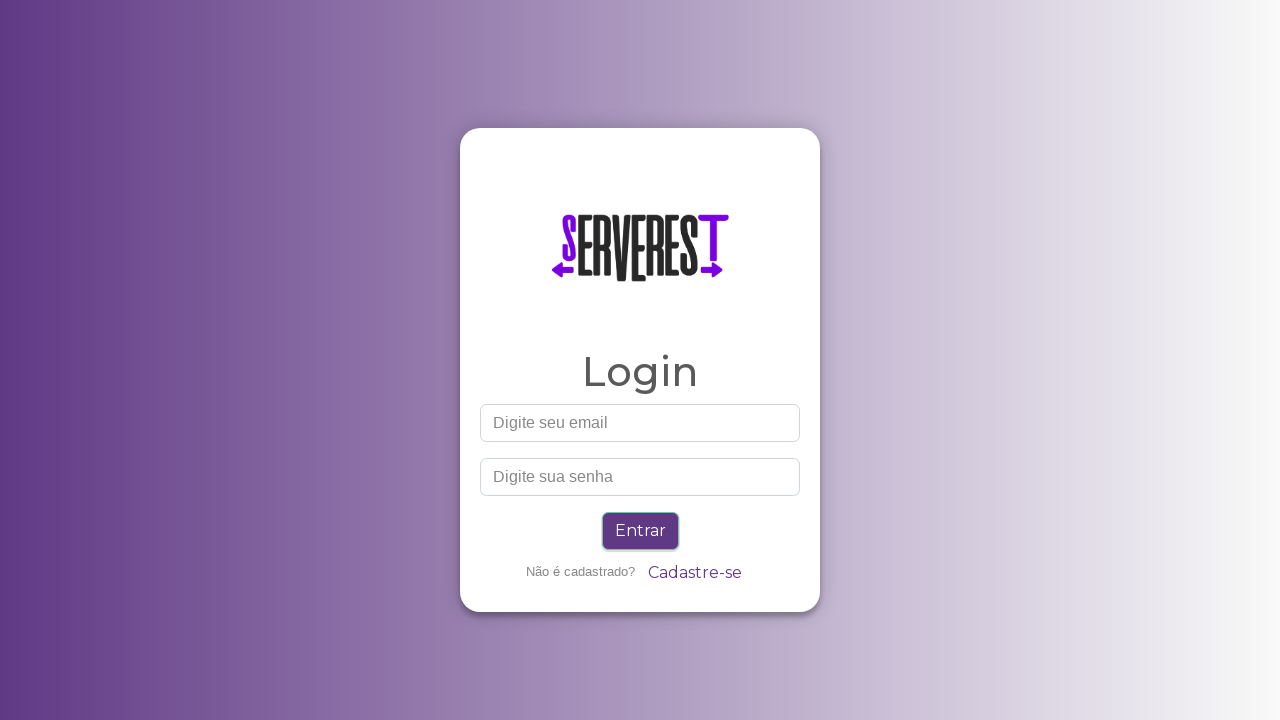

Left email field empty on input[placeholder='Digite seu email']
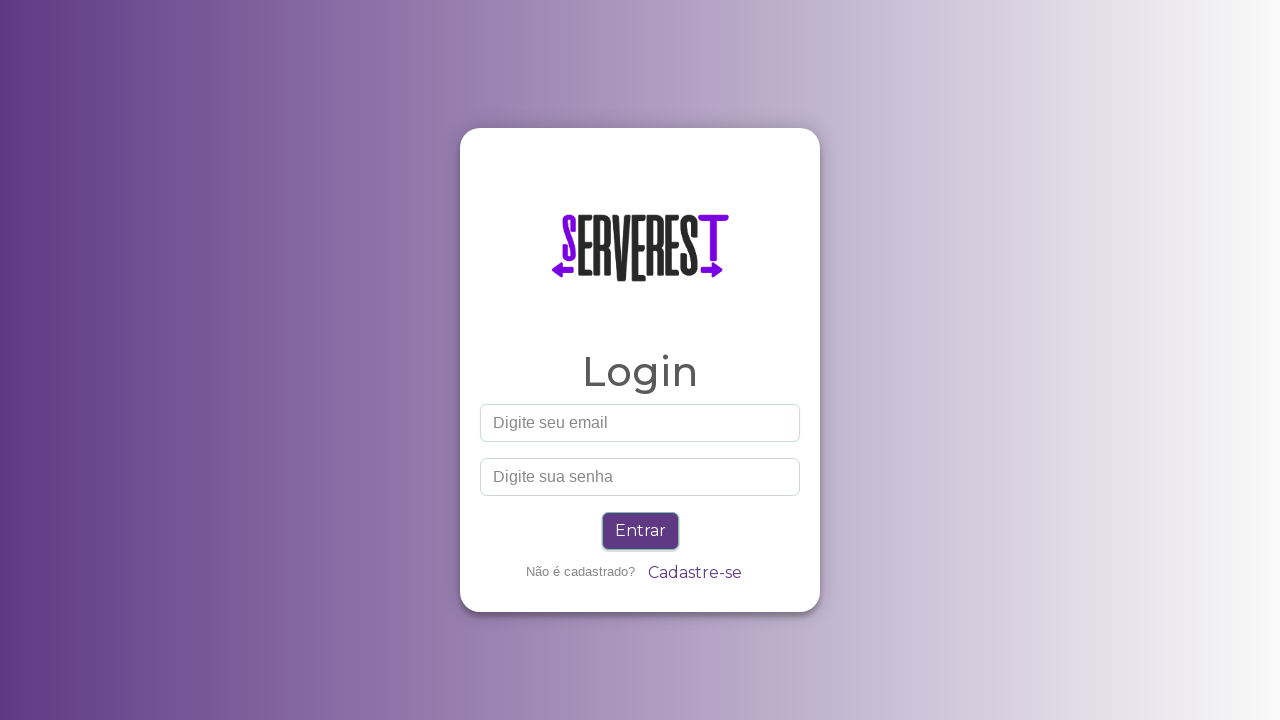

Filled password field with 'senha123' on input[placeholder='Digite sua senha']
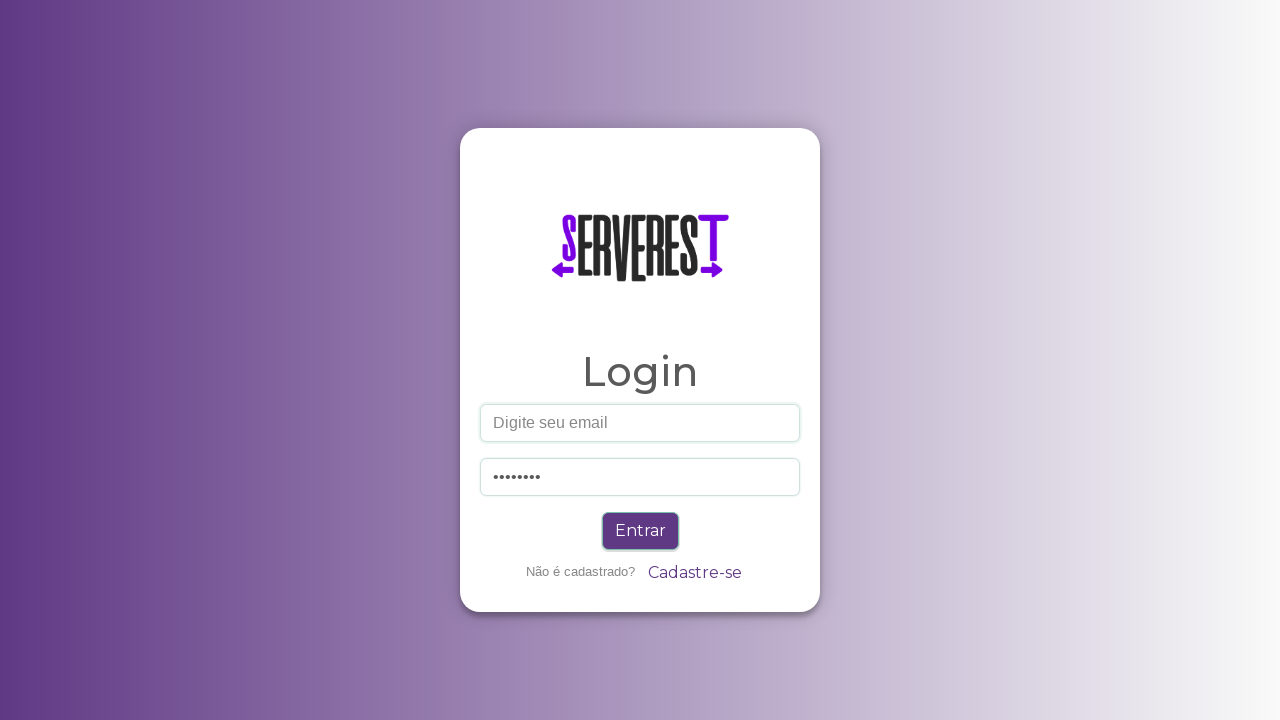

Clicked login button at (640, 531) on text=Entrar
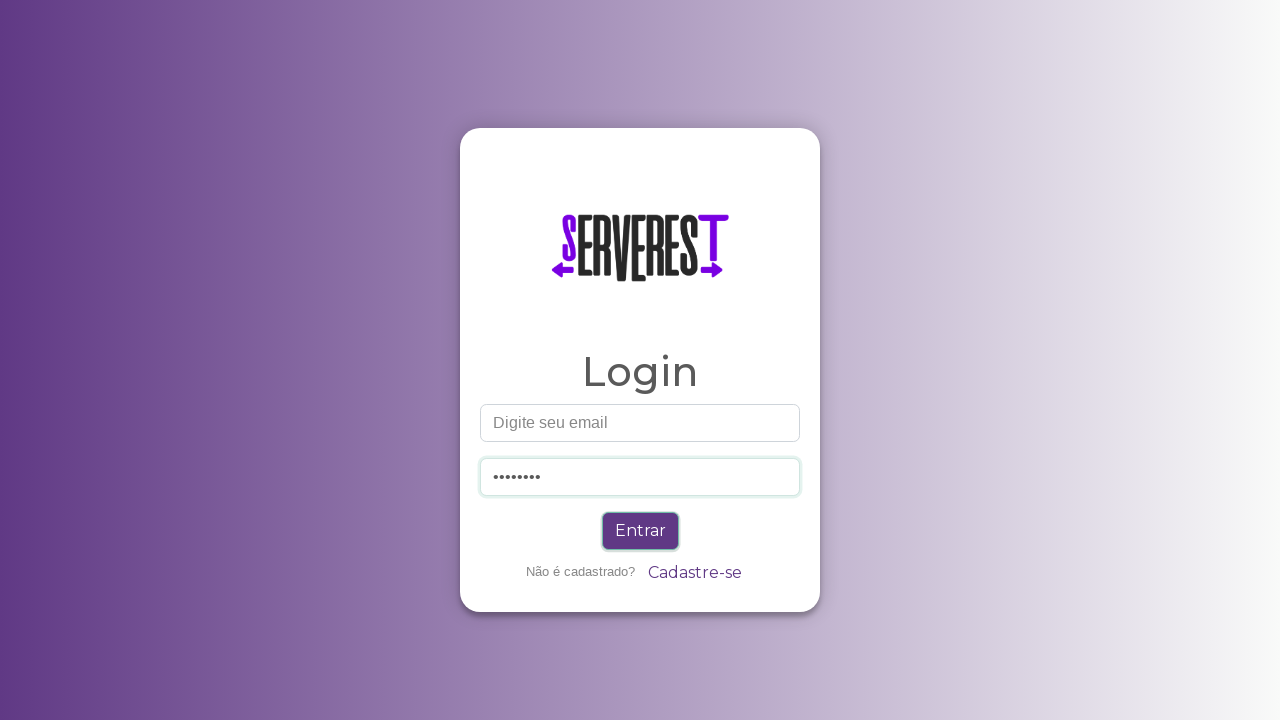

Required field error message 'Email é obrigatório' is displayed
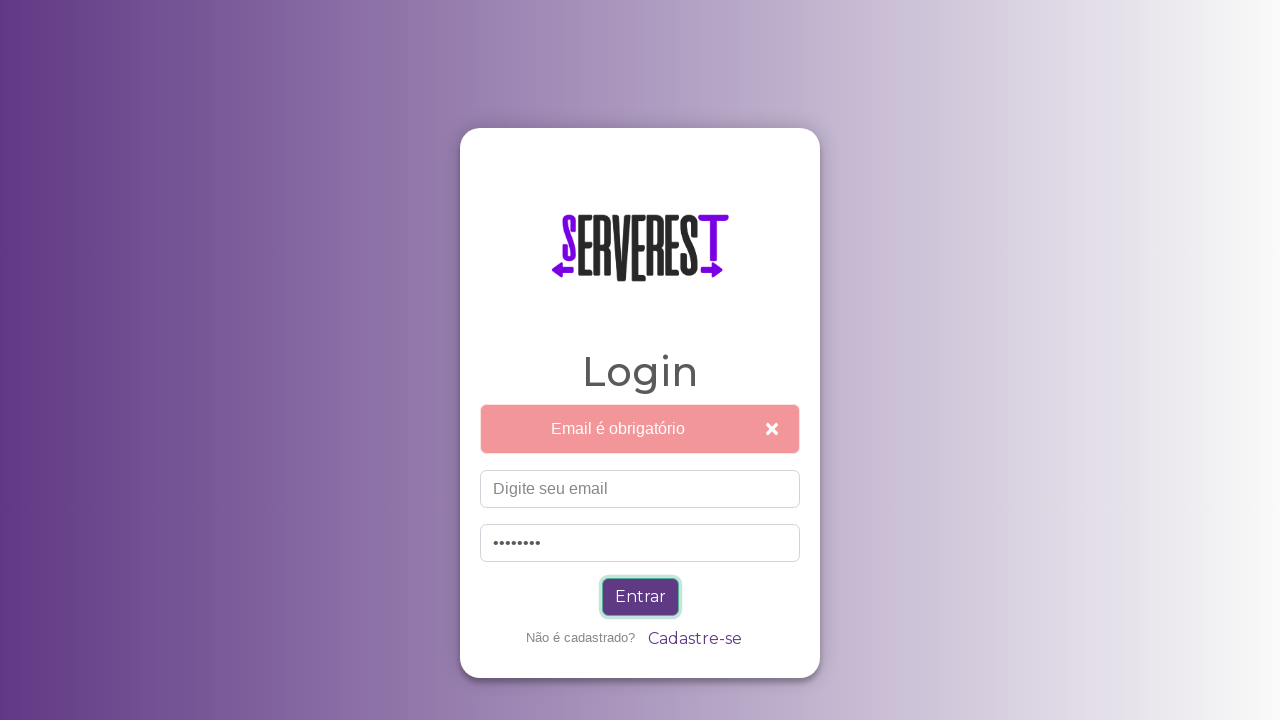

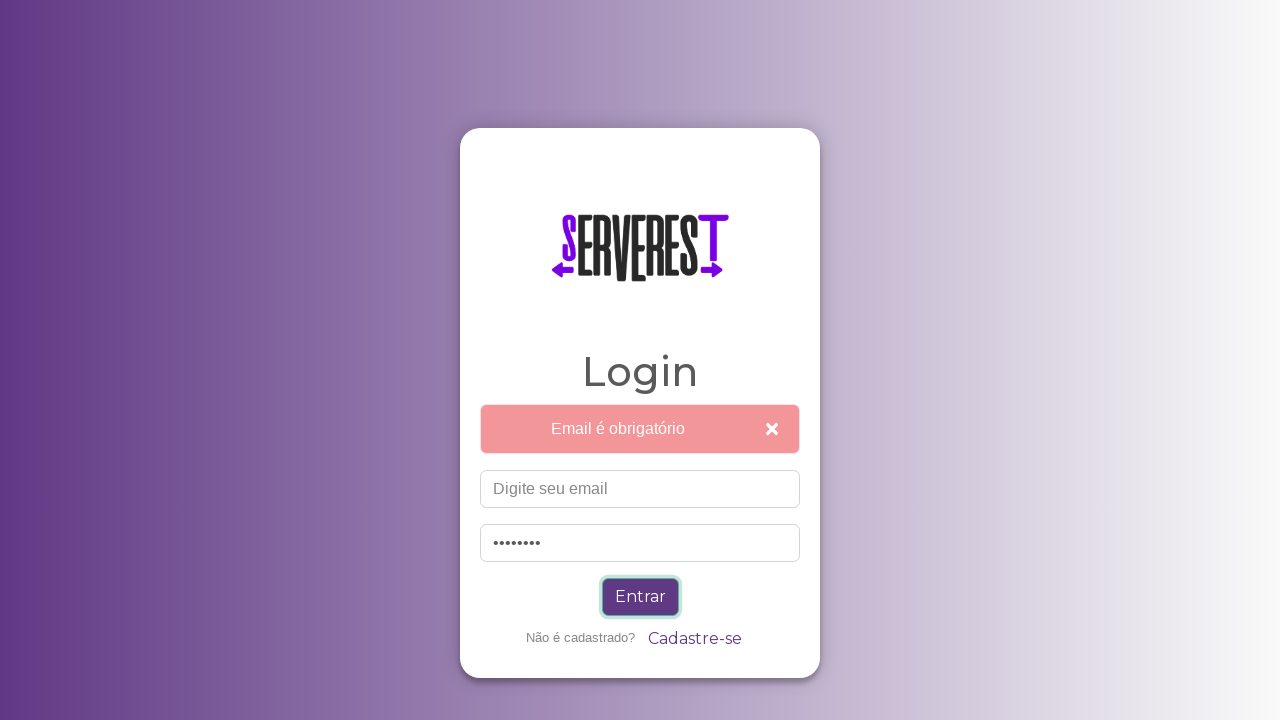